Tests radio button functionality by clicking through three different radio button options on an automation practice page

Starting URL: https://rahulshettyacademy.com/AutomationPractice/

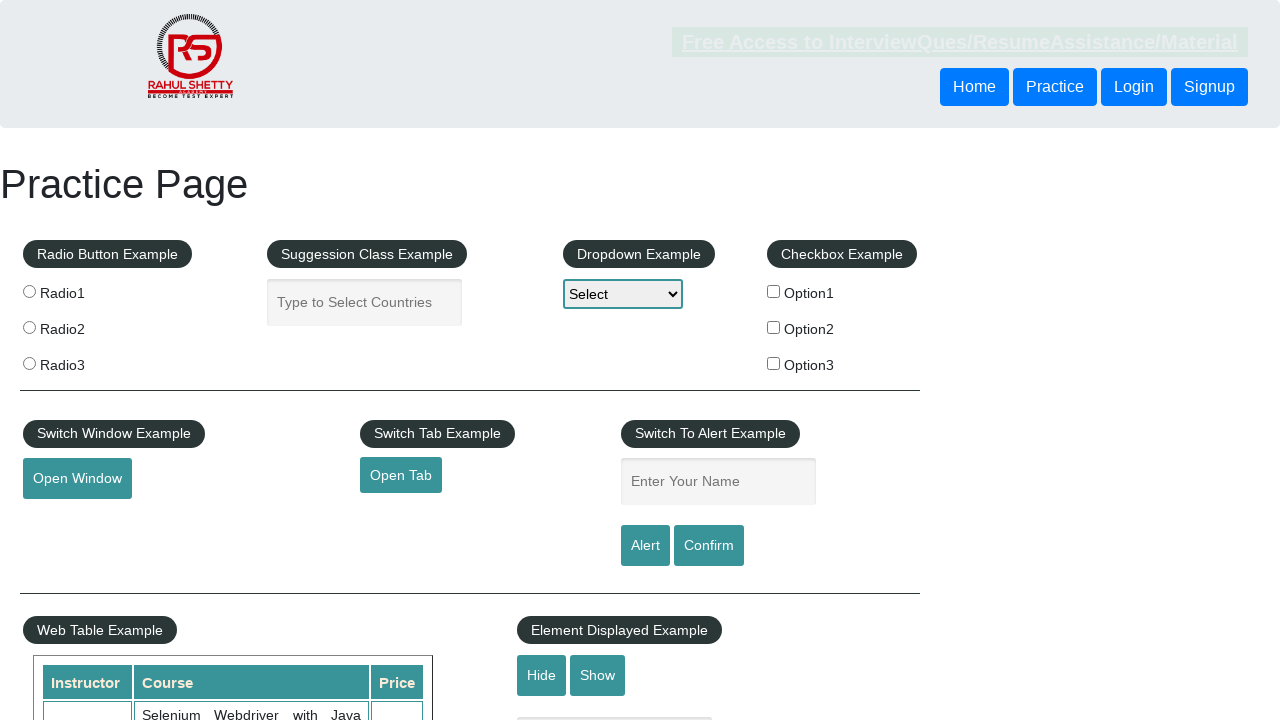

Clicked first radio button (radio1) at (29, 291) on xpath=//input[contains(@value,'radio1')]
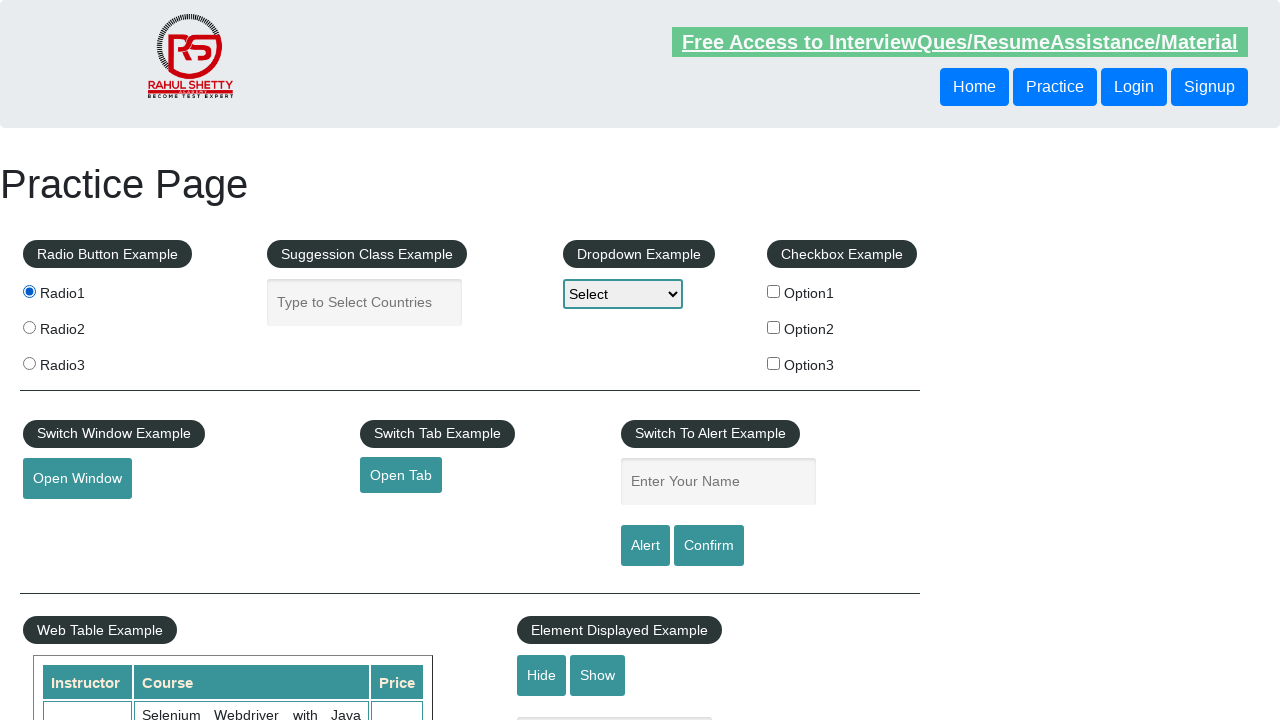

Clicked second radio button (radio2) at (29, 327) on xpath=//input[contains(@value,'radio2')]
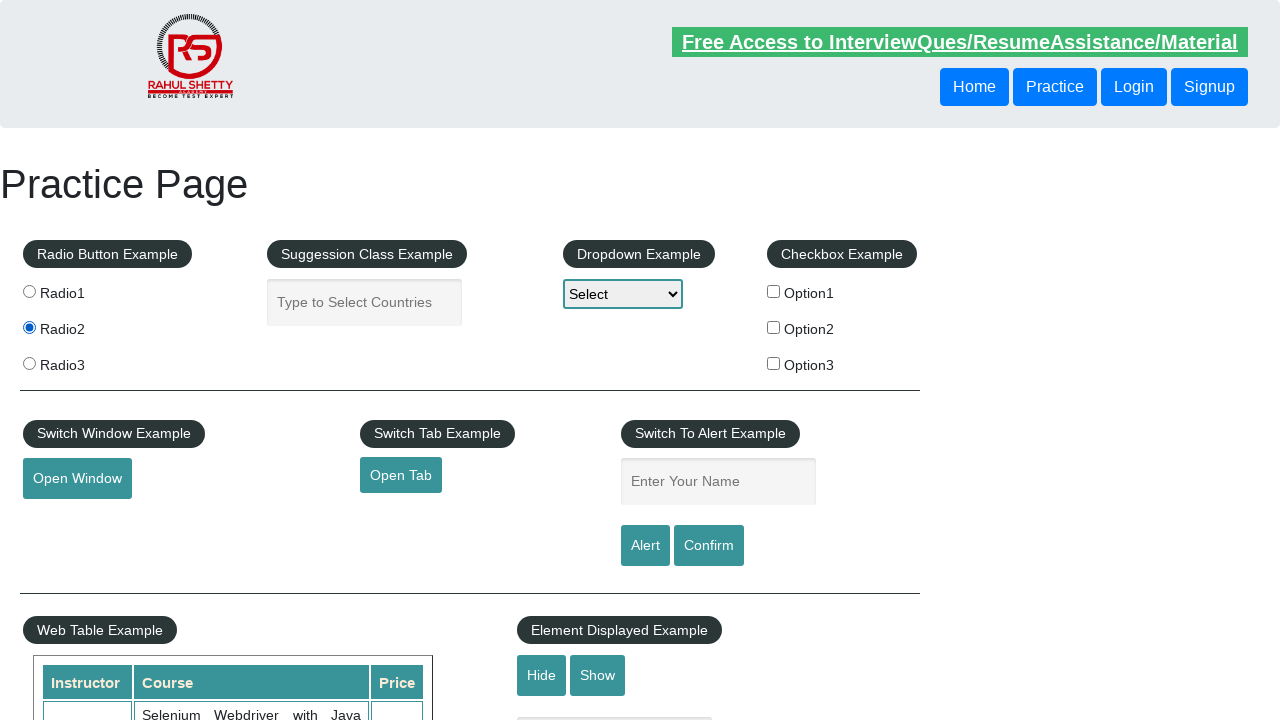

Clicked third radio button (radio3) at (29, 363) on xpath=//input[contains(@value,'radio3')]
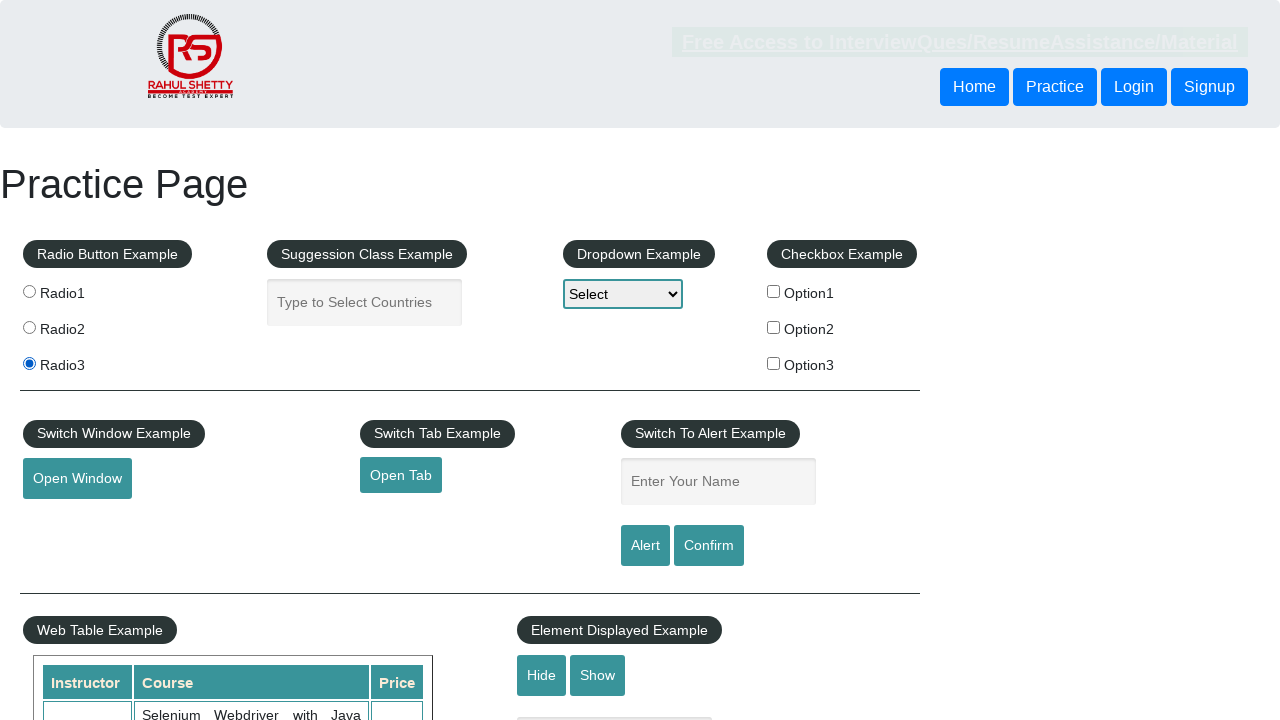

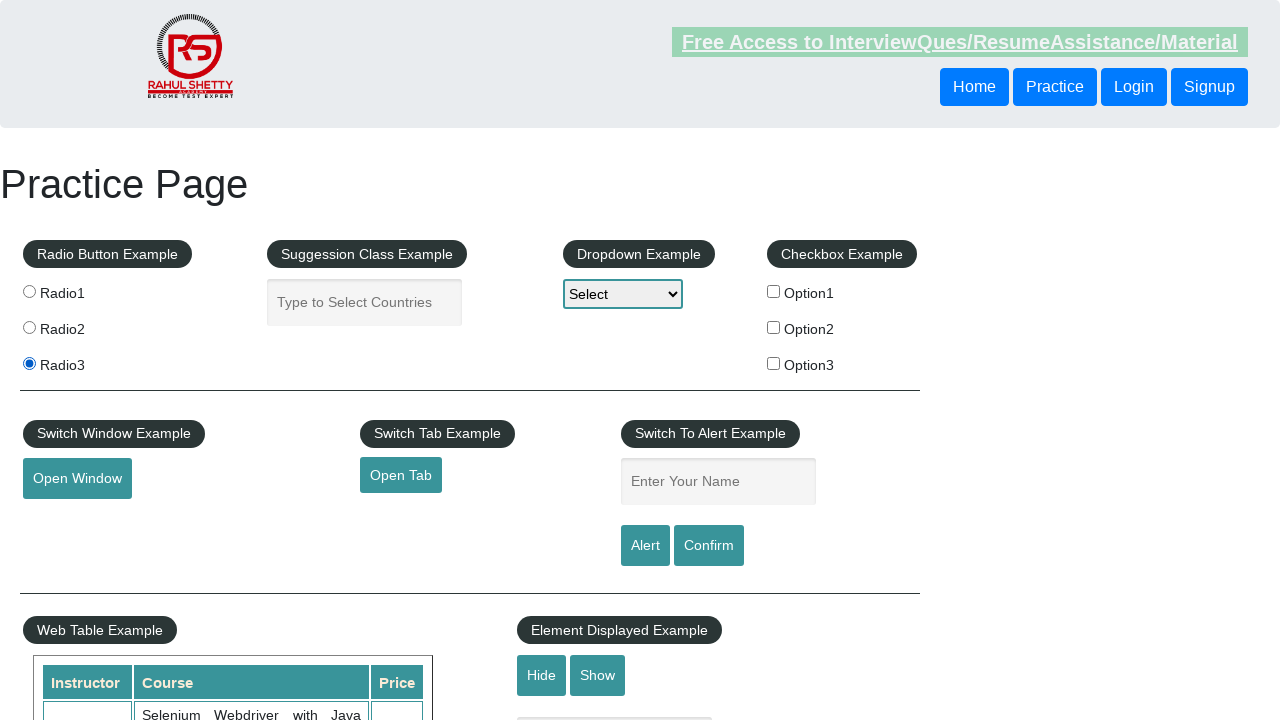